Tests clicking on a growing clickable button and verifies that the event is triggered successfully

Starting URL: https://testpages.herokuapp.com/styled/challenges/growing-clickable.html

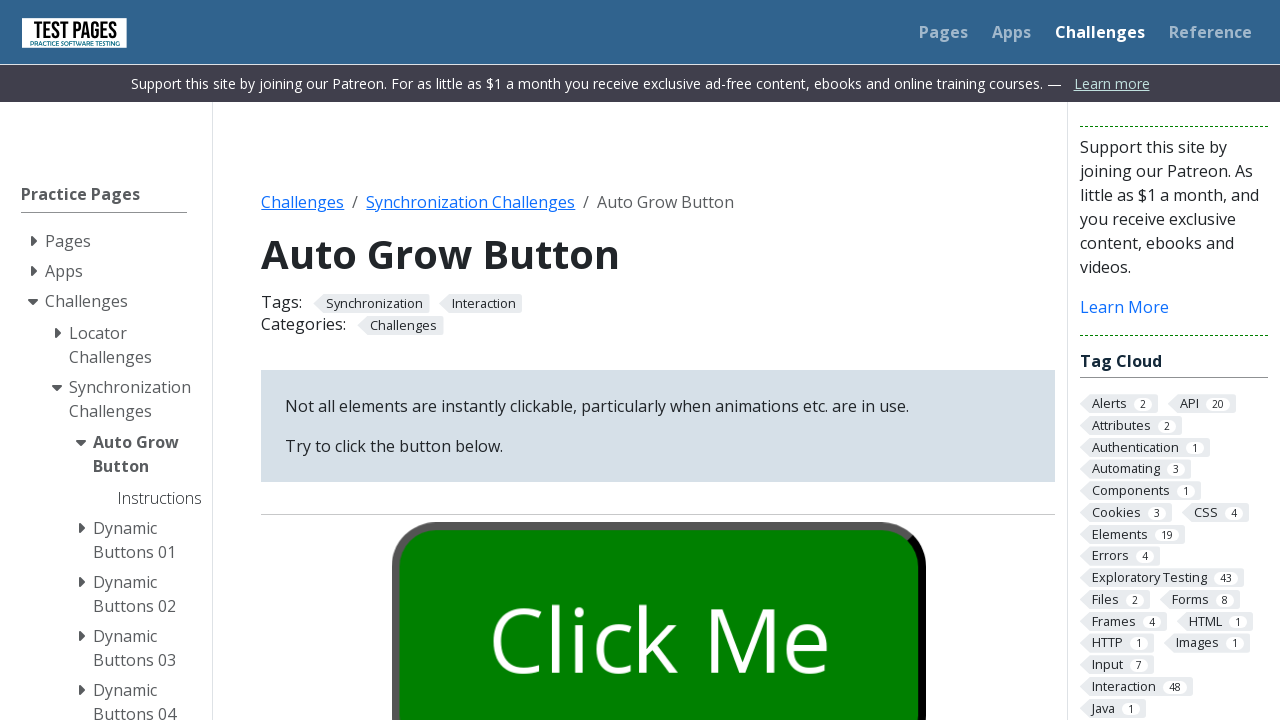

Waited 5 seconds for button to be ready
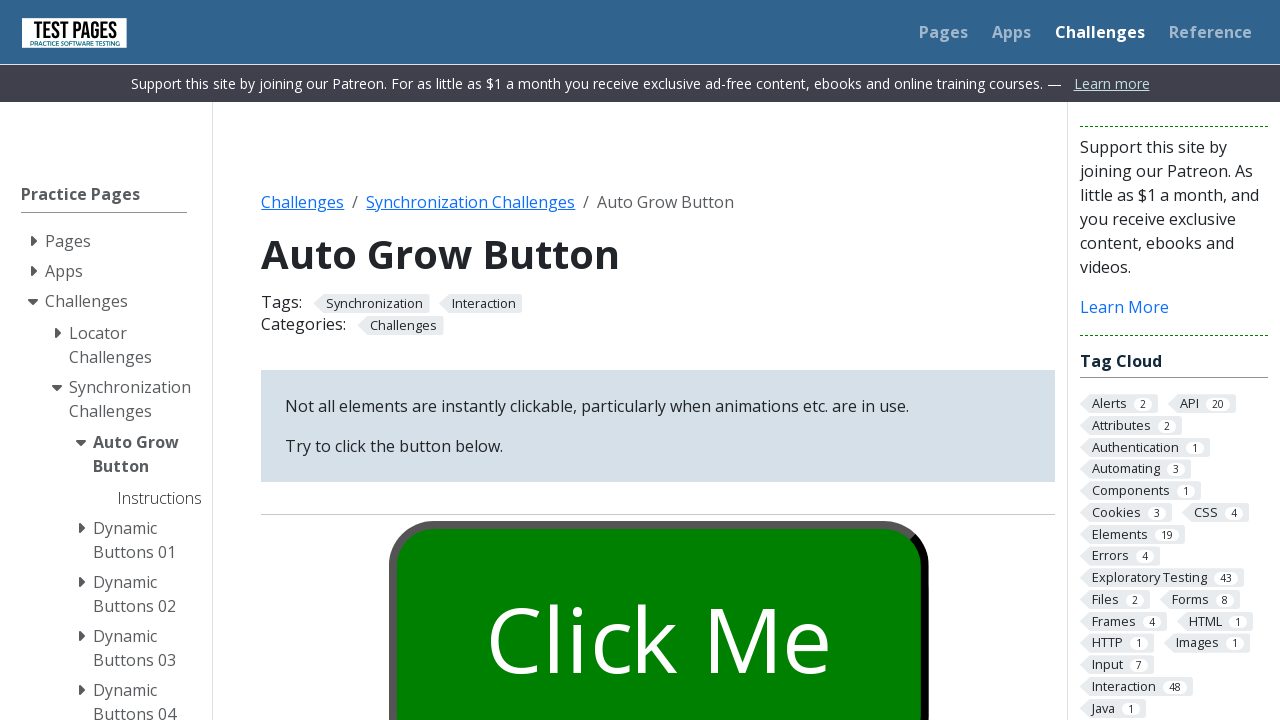

Clicked the growing clickable button at (658, 600) on button:has-text('Click Me')
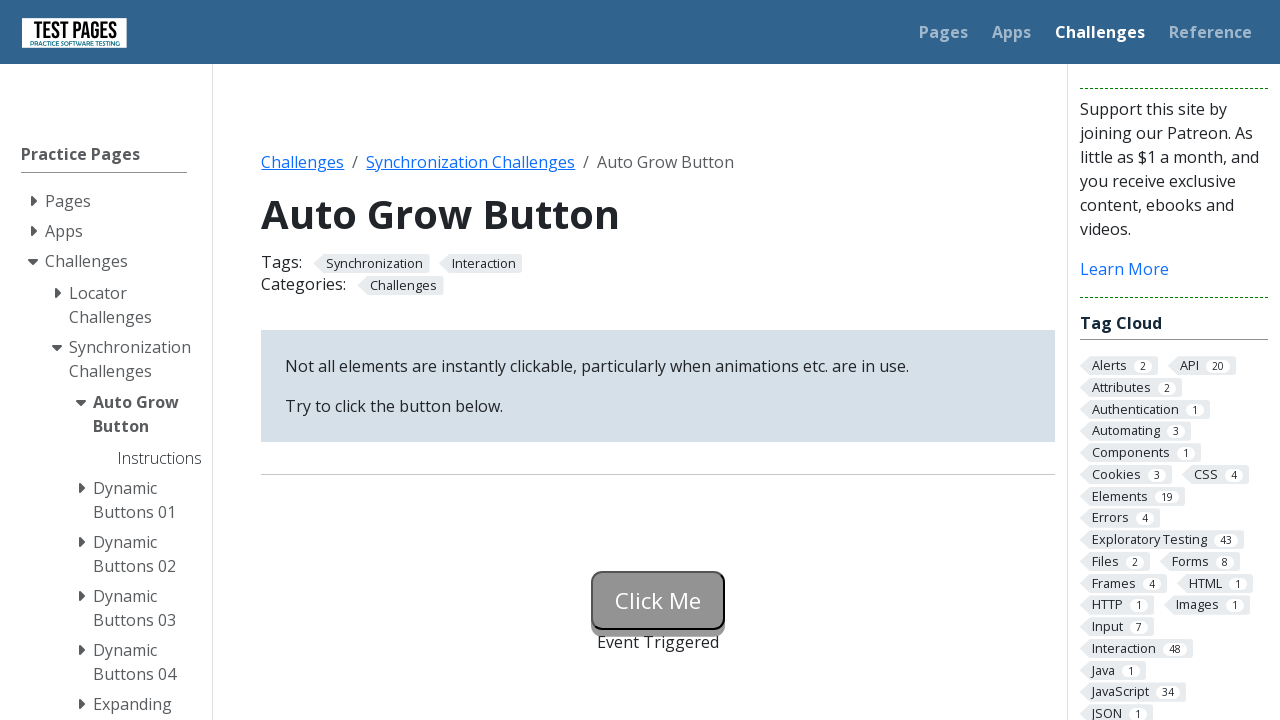

Retrieved status text from growbuttonstatus element
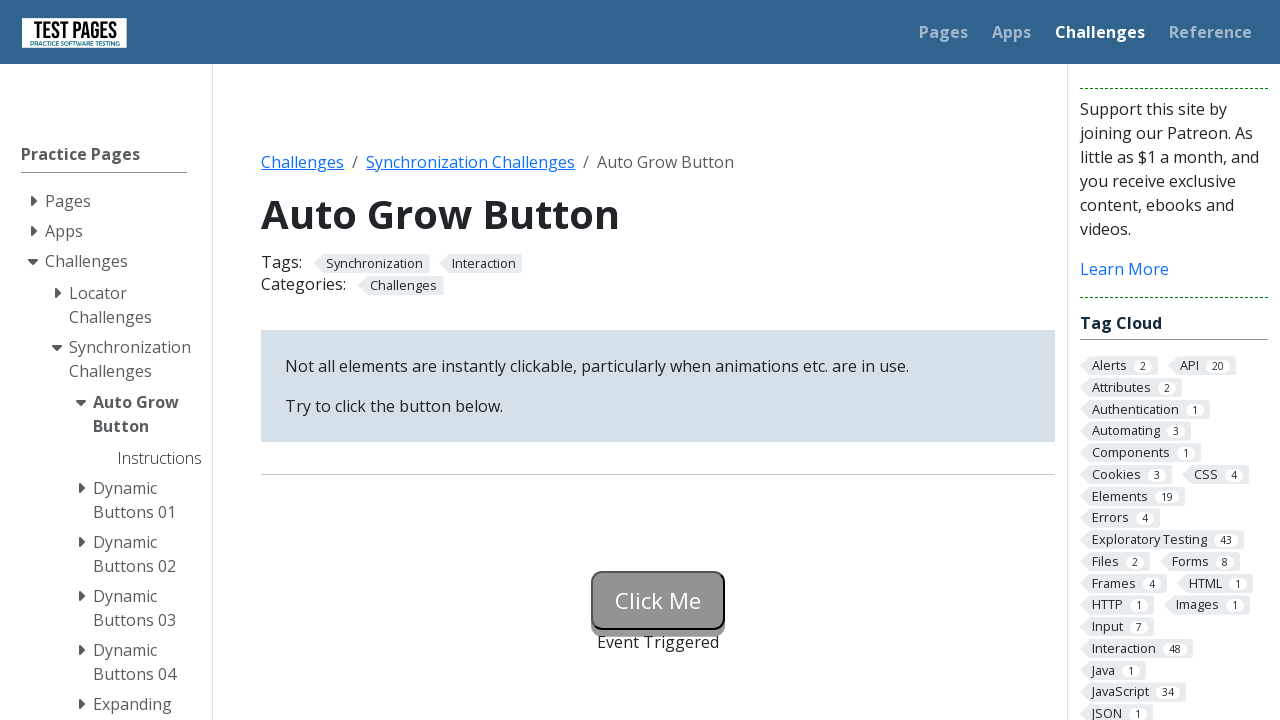

Verified that event was triggered successfully
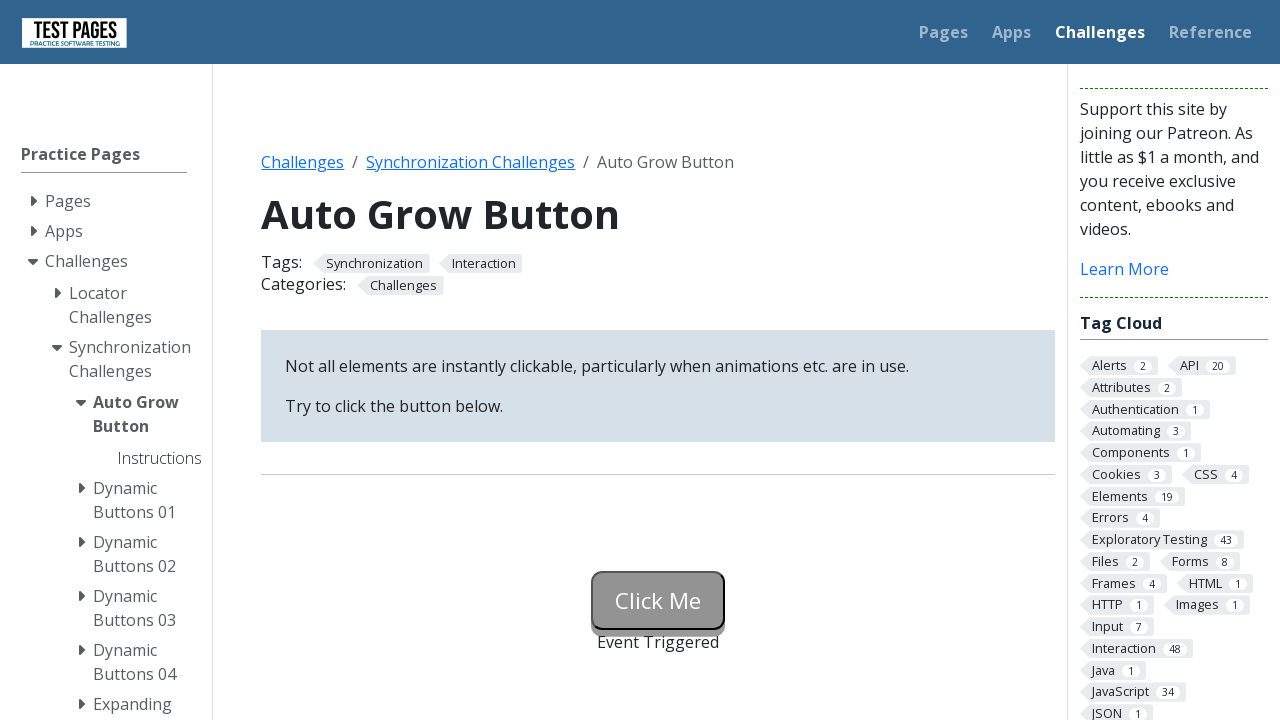

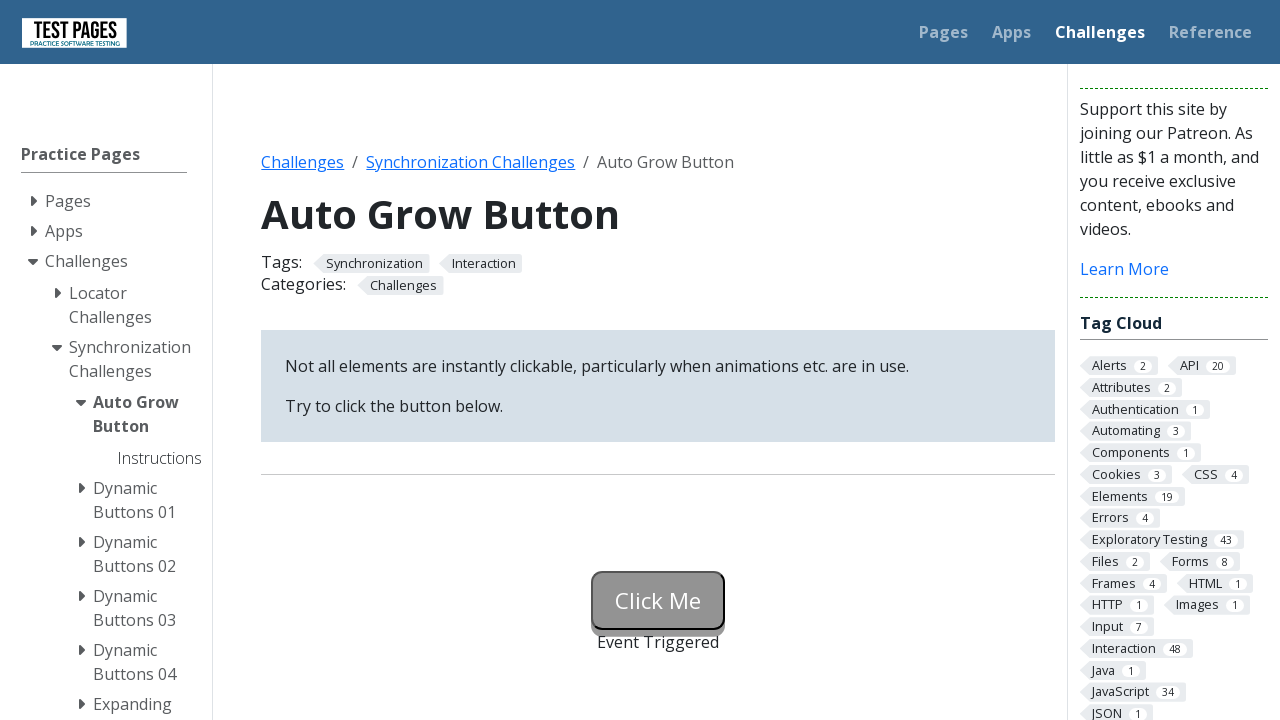